Tests checkbox elements have correct default checked states and can be toggled

Starting URL: https://saucelabs.github.io/training-test-page/

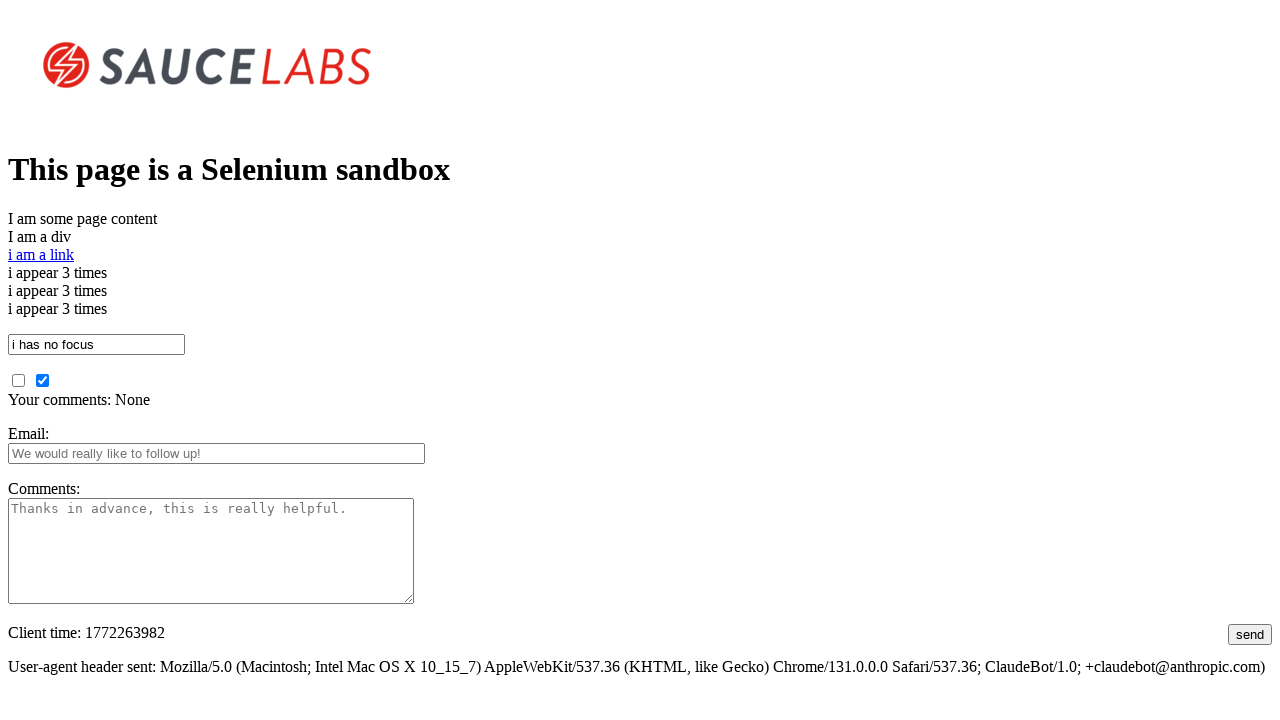

Located unchecked checkbox element
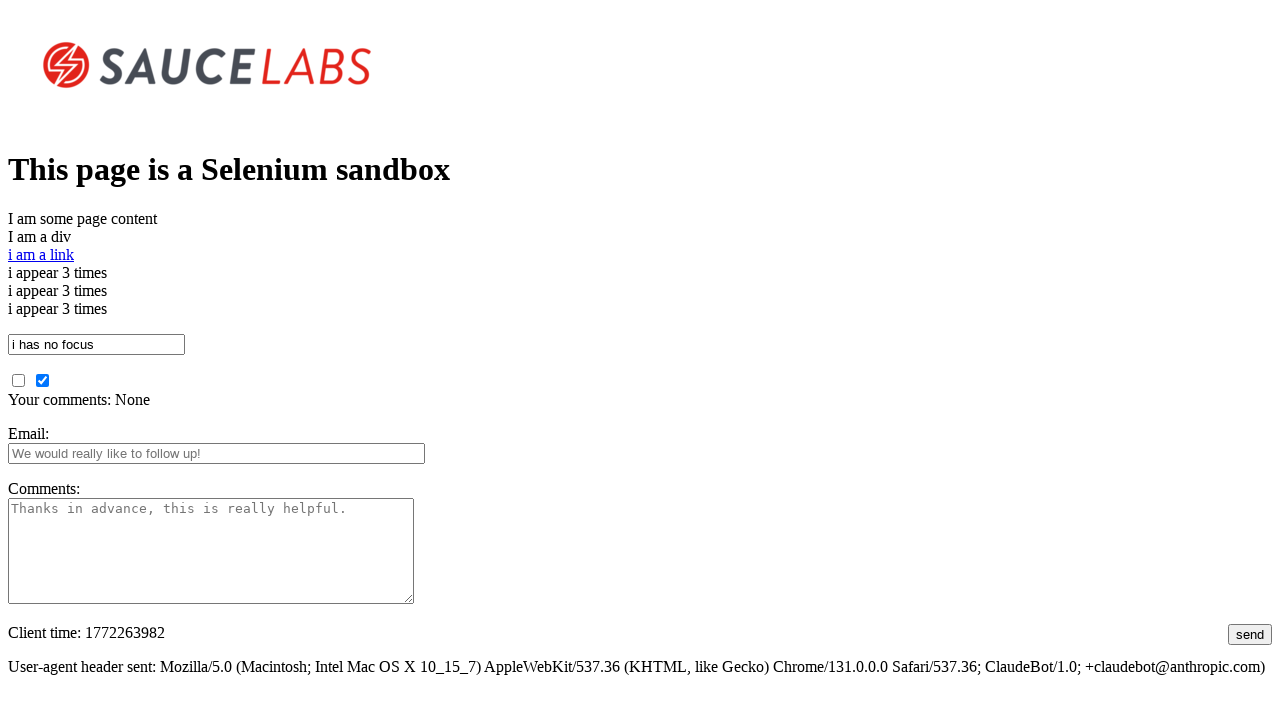

Verified unchecked checkbox is visible
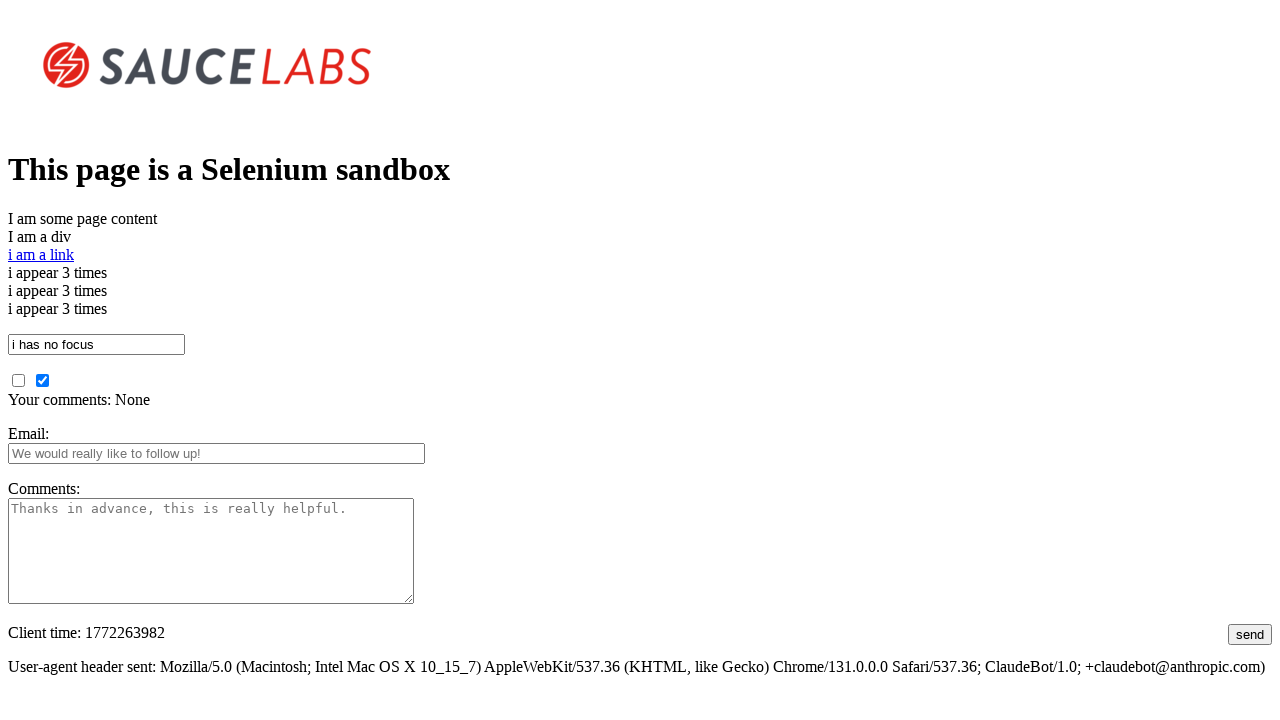

Verified unchecked checkbox has correct default unchecked state
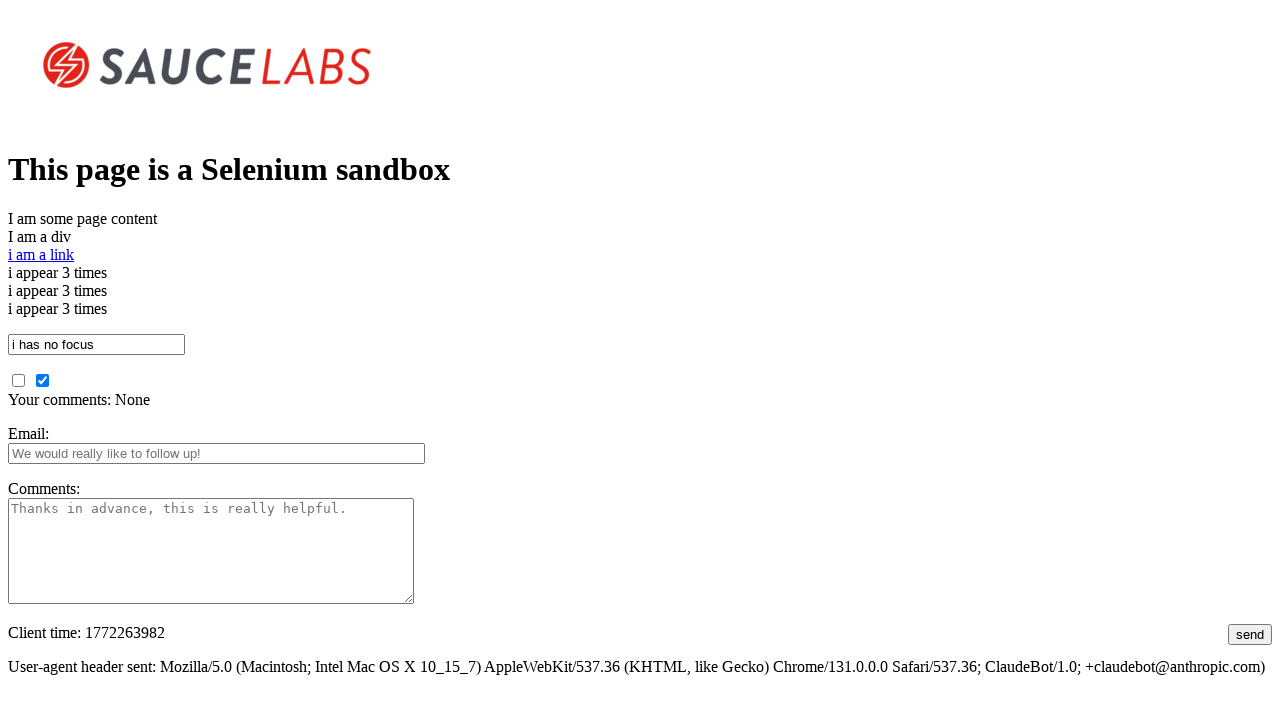

Located checked checkbox element
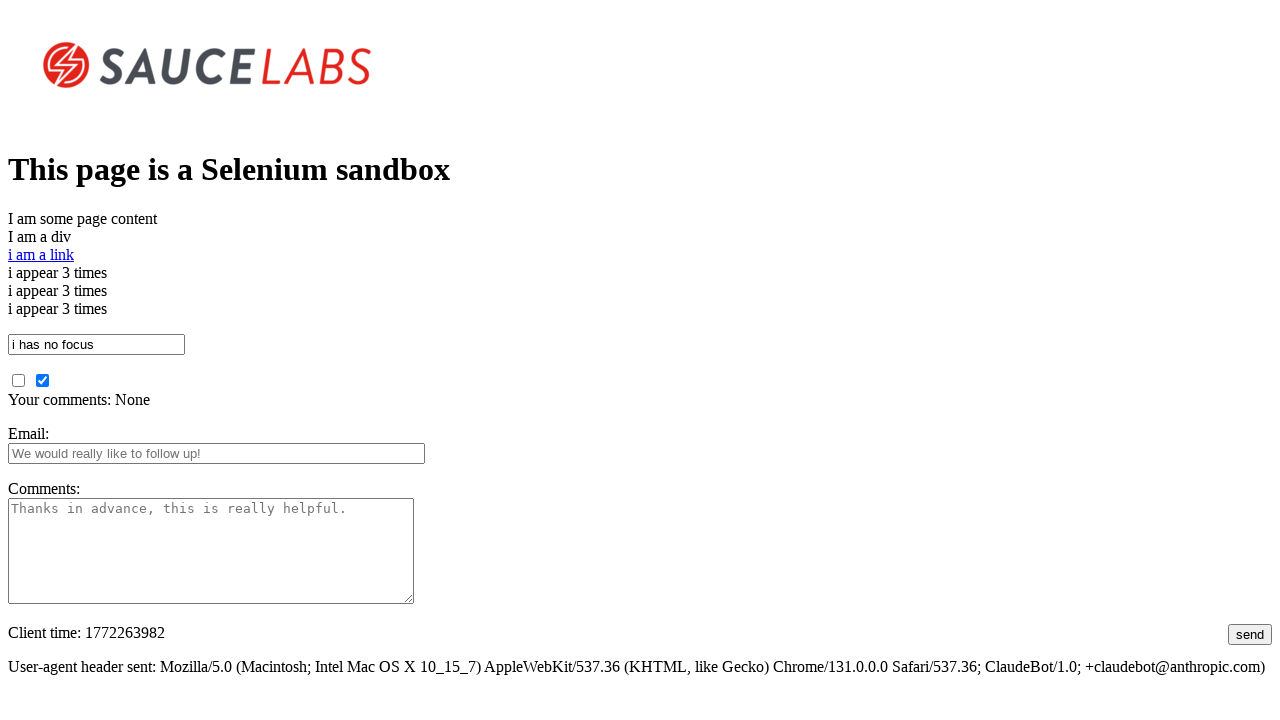

Verified checked checkbox is visible
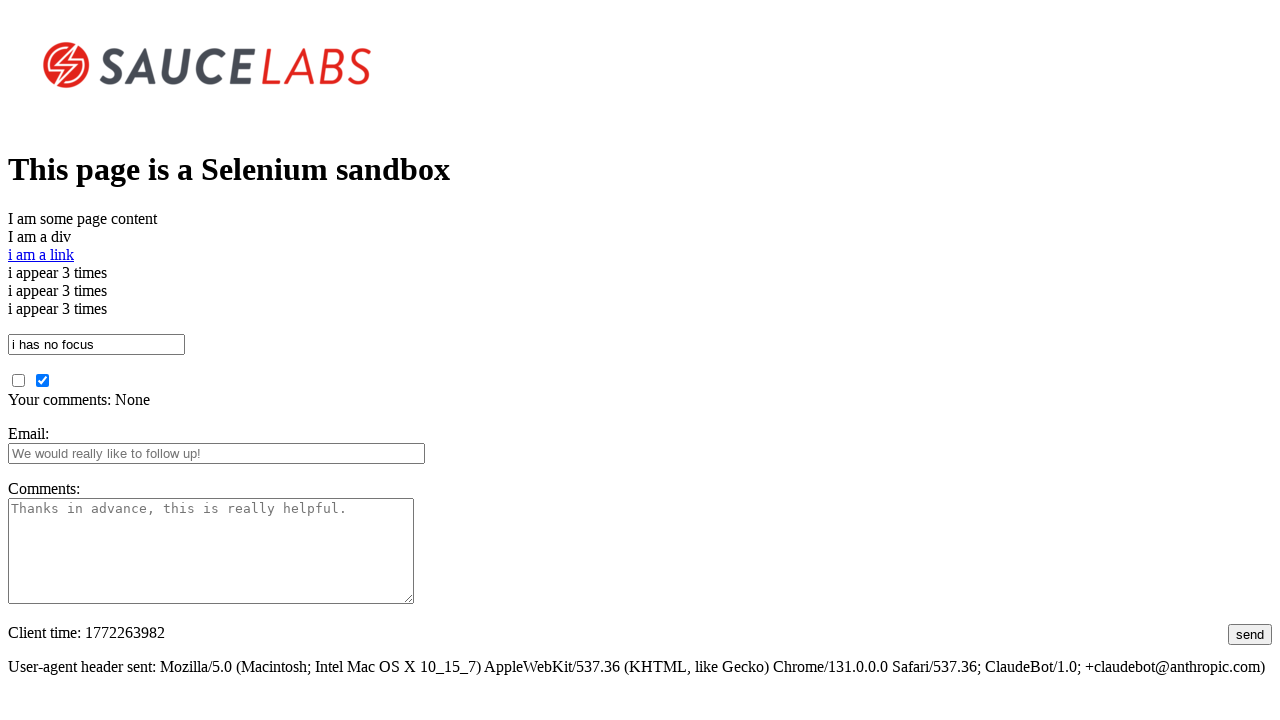

Verified checked checkbox has correct default checked state
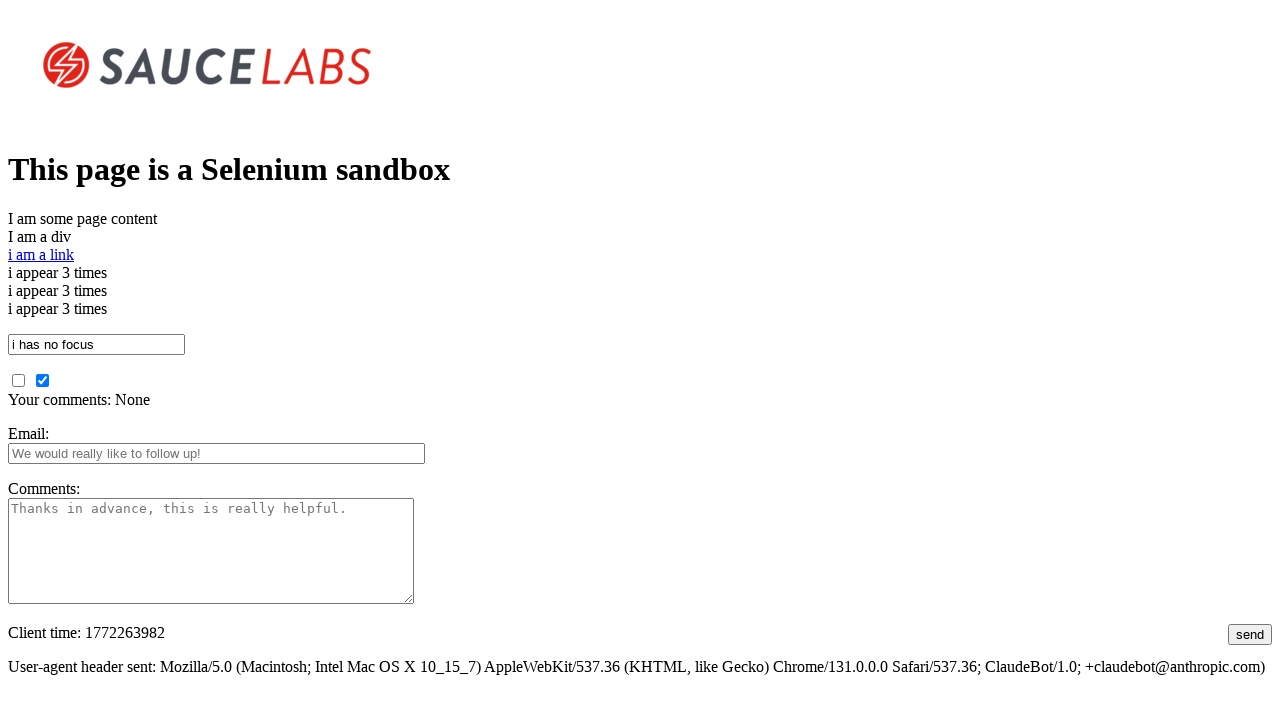

Clicked unchecked checkbox to toggle it at (18, 380) on #unchecked_checkbox
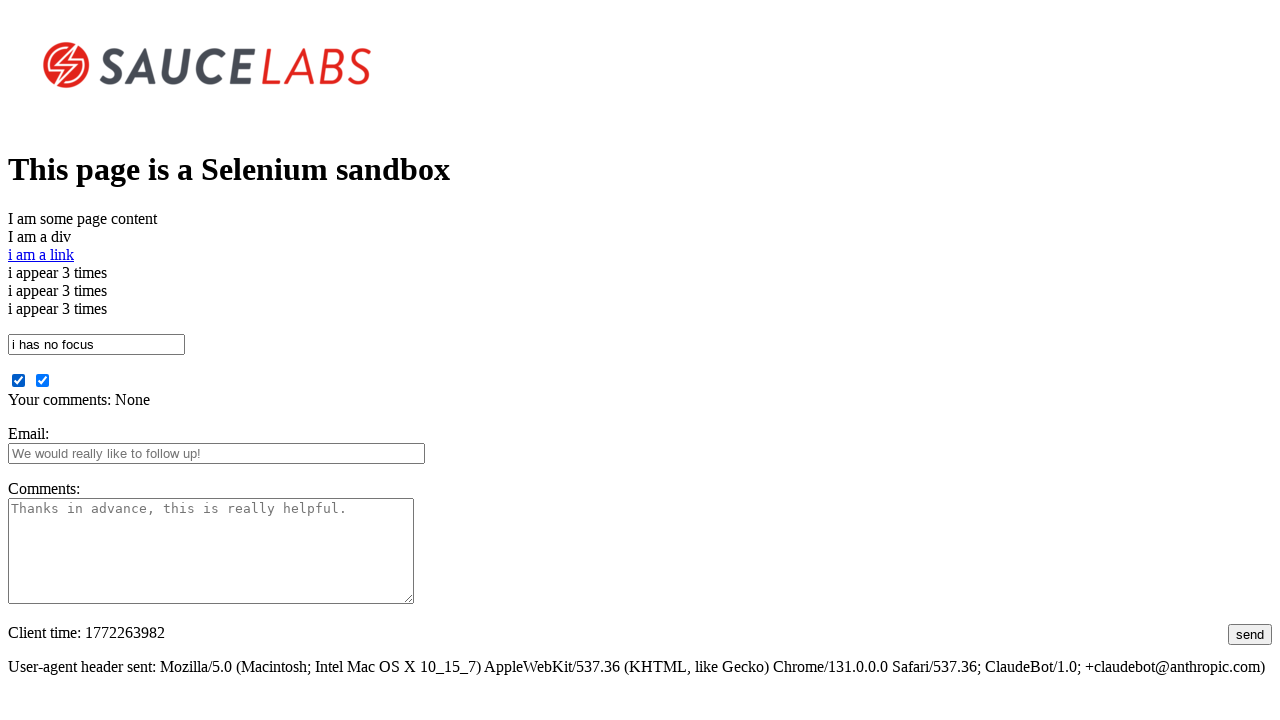

Verified unchecked checkbox is now checked after toggle
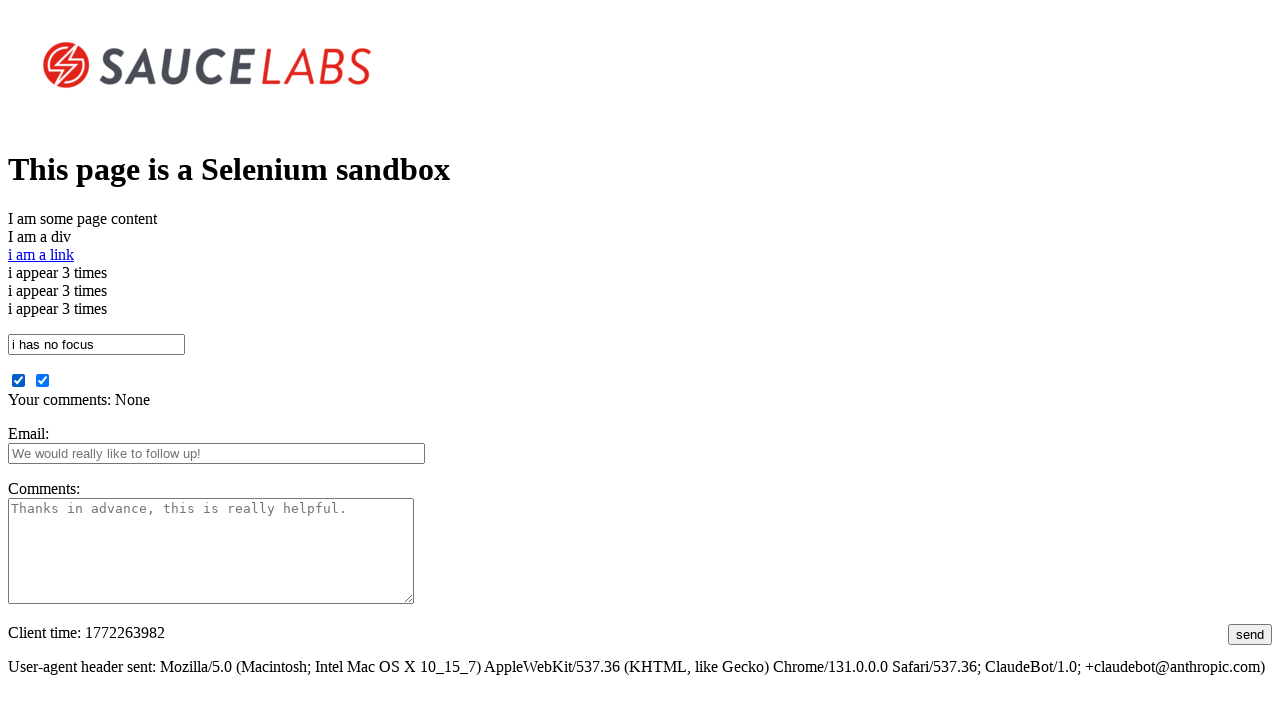

Clicked checked checkbox to toggle it at (42, 380) on #checked_checkbox
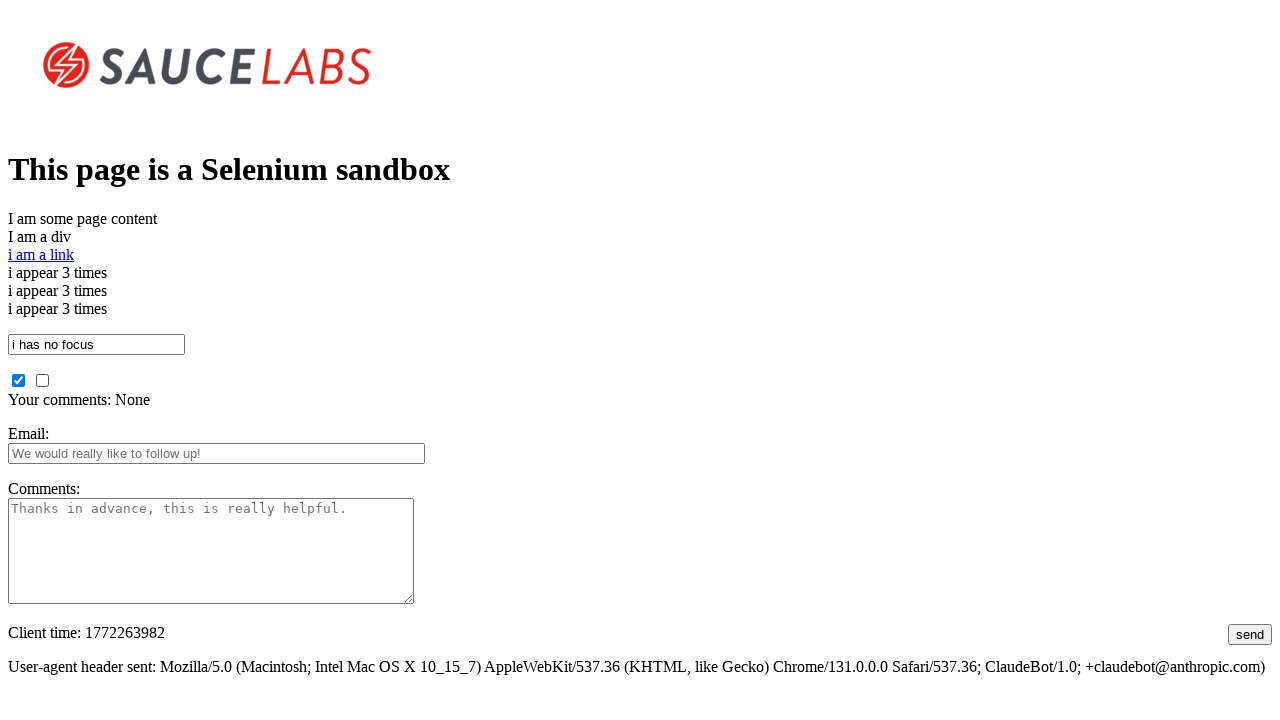

Verified checked checkbox is now unchecked after toggle
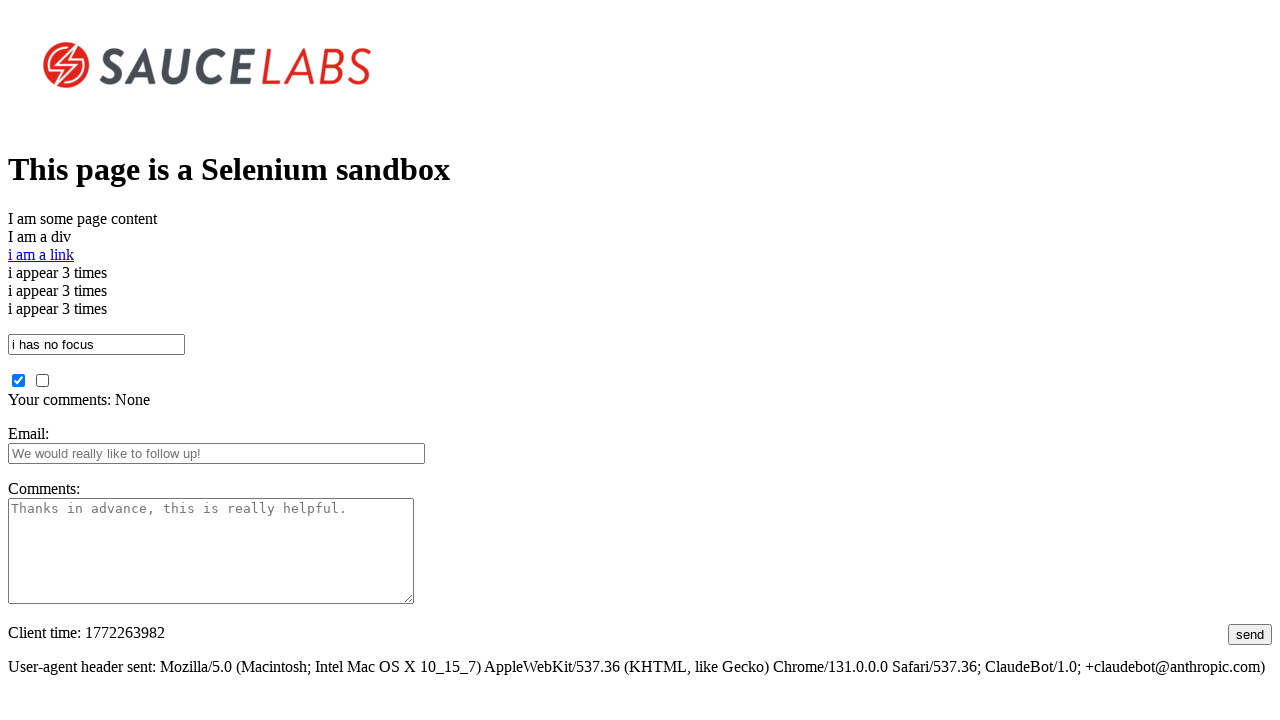

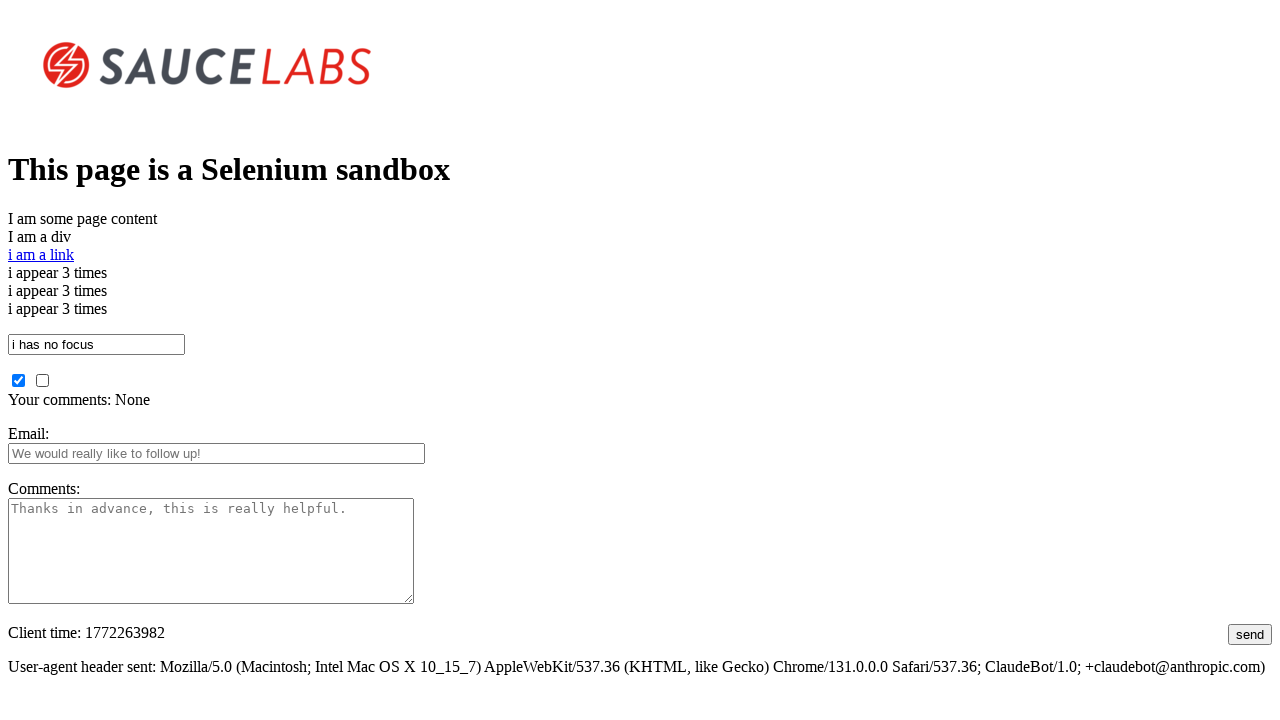